Tests scrolling the page by a specific pixel amount (700 pixels down)

Starting URL: https://www.selenium.dev/selenium/web/scrolling_tests/frame_with_nested_scrolling_frame_out_of_view.html

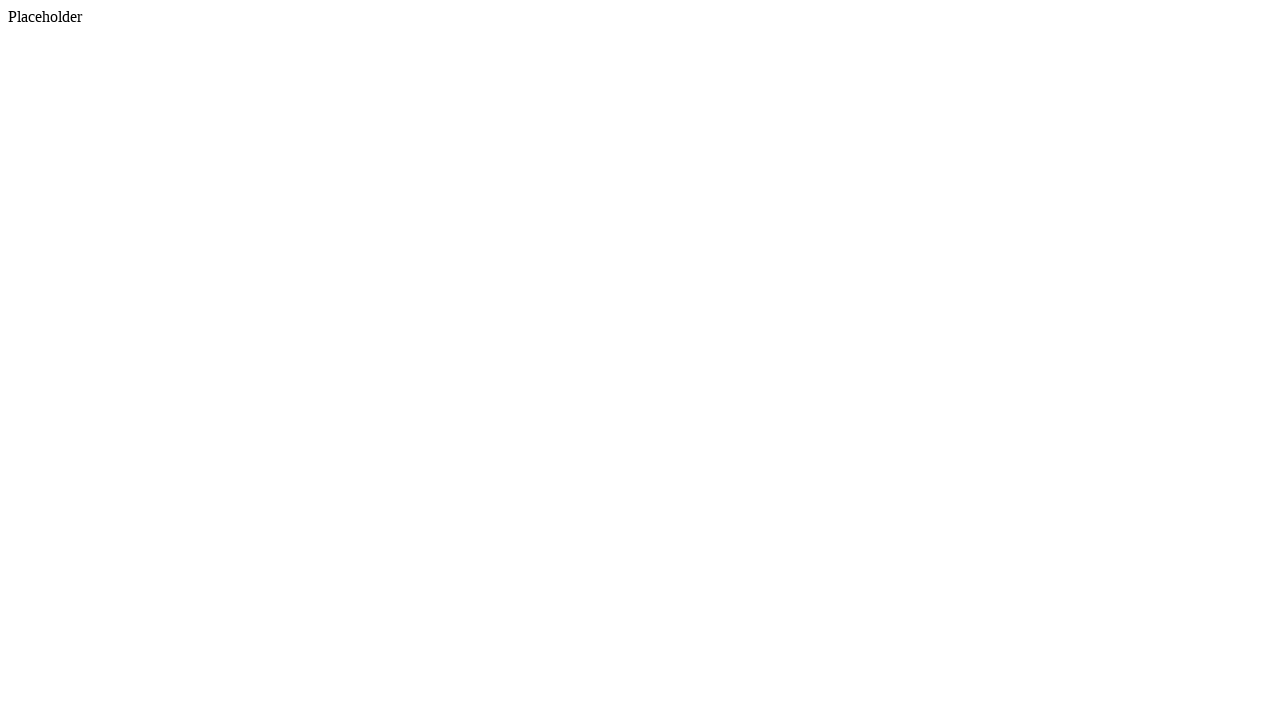

Navigated to frame with nested scrolling frame out of view test page
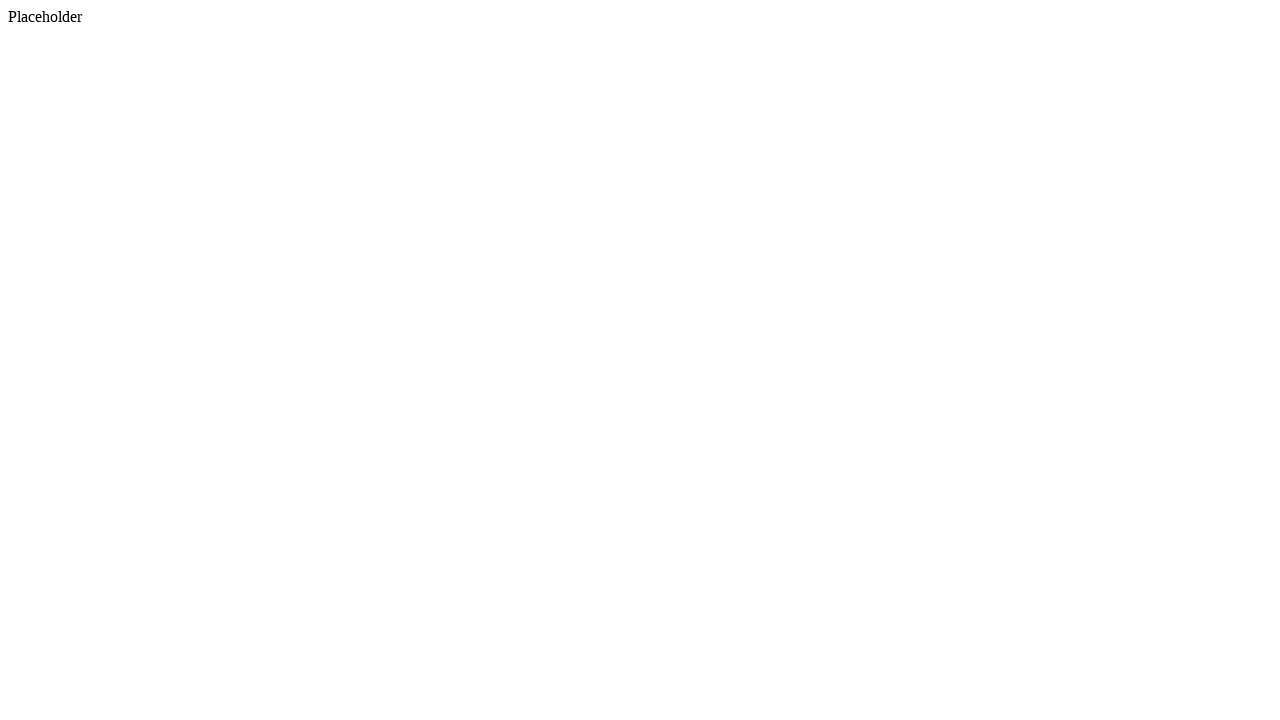

Scrolled page down by 700 pixels
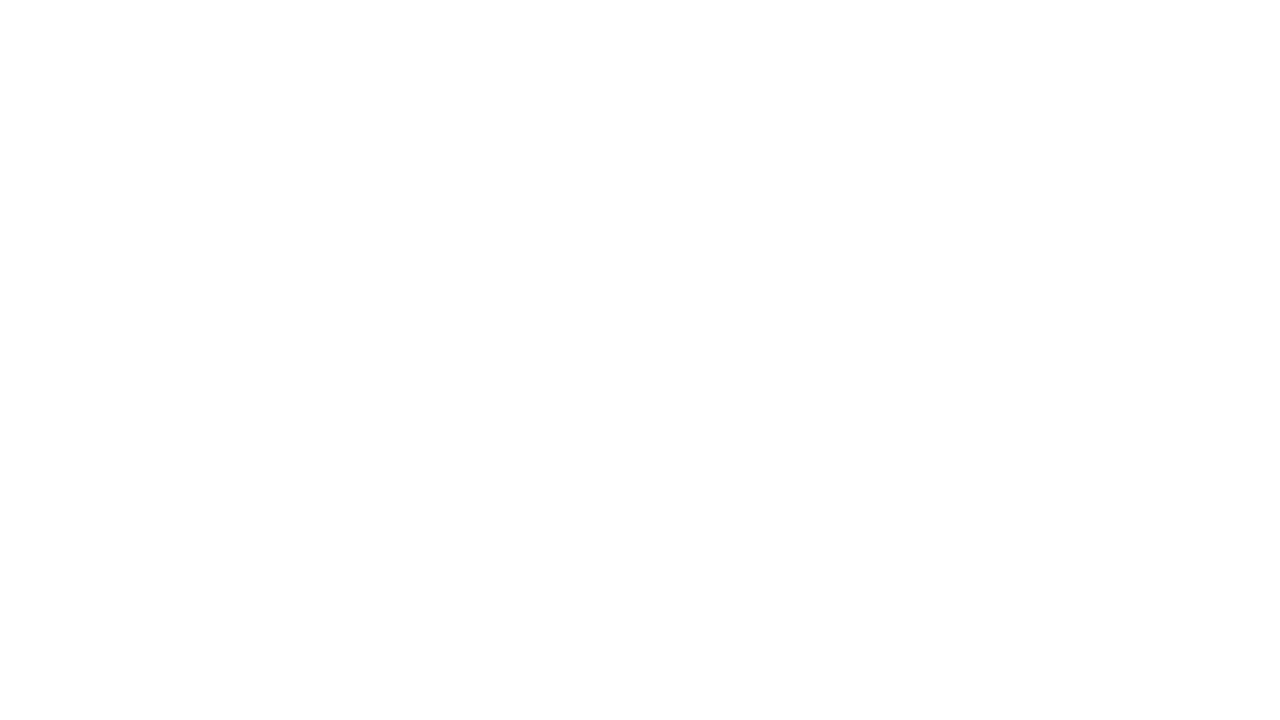

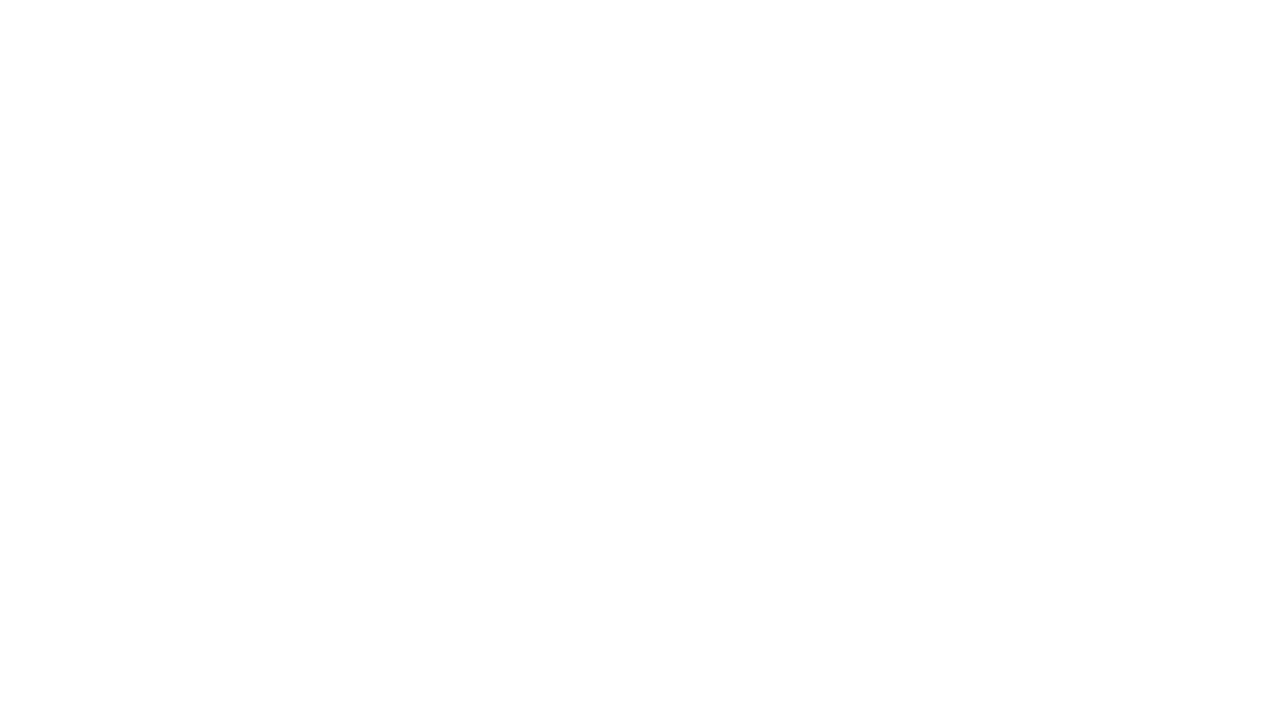